Tests selecting multiple options in a jQuery combo tree dropdown by clicking on the dropdown and selecting specific choices from the list

Starting URL: https://www.jqueryscript.net/demo/Drop-Down-Combo-Tree/

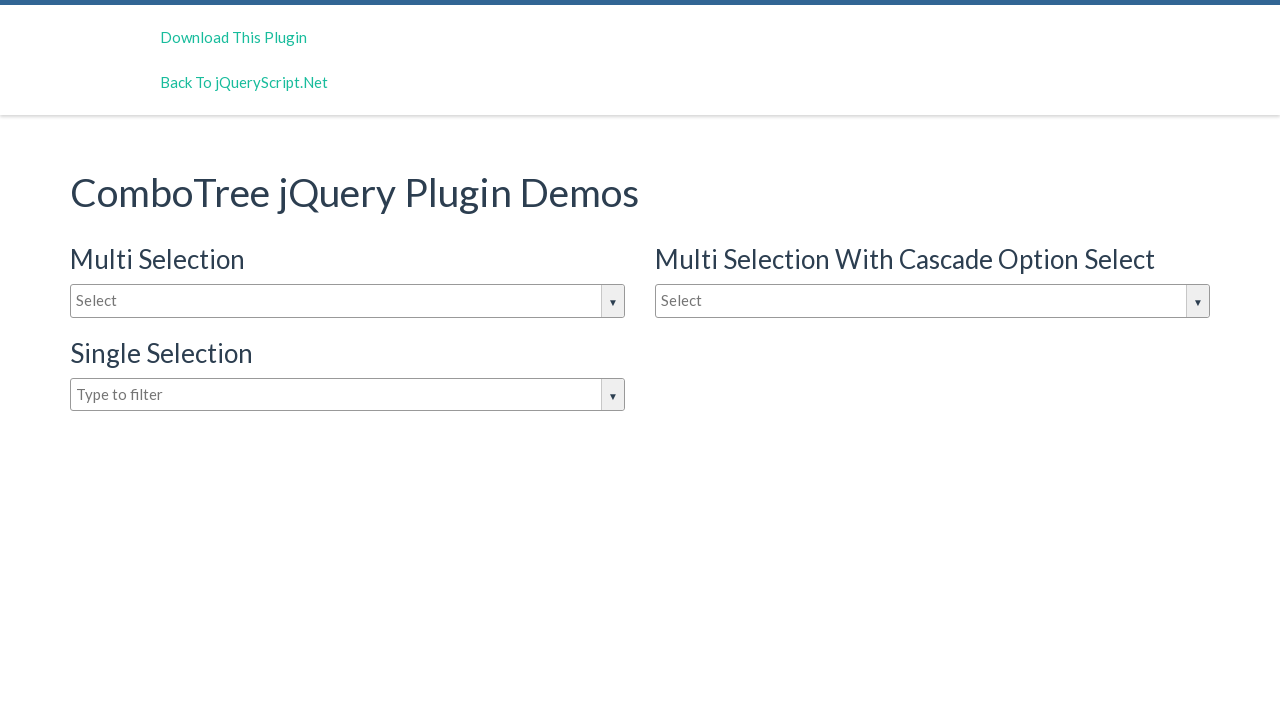

Clicked on the dropdown input box to open it at (348, 301) on #justAnInputBox
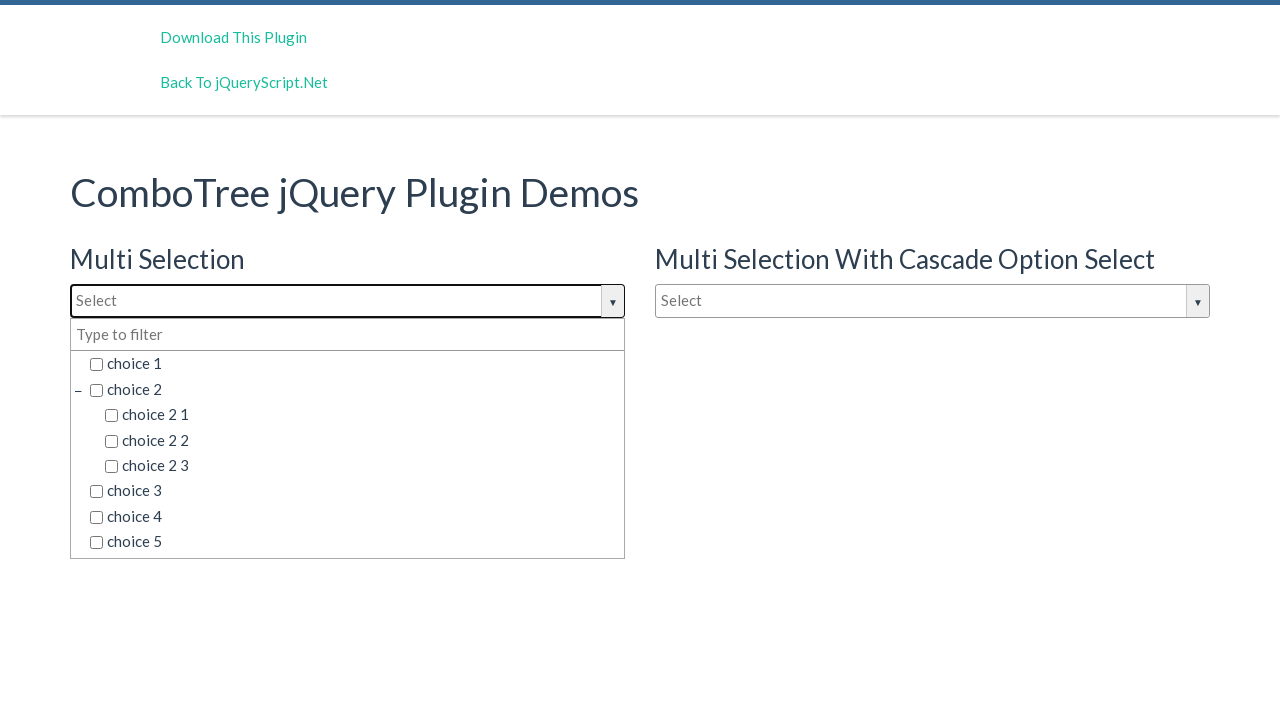

Dropdown options became visible
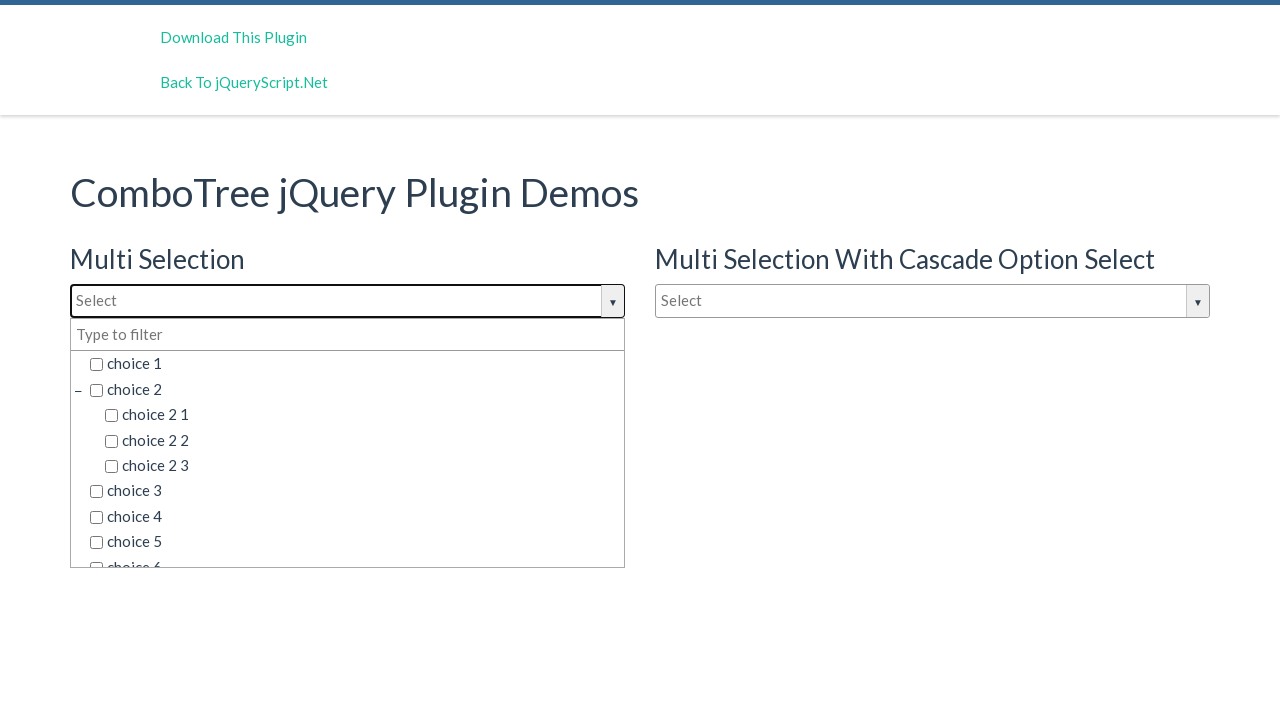

Selected option 'choice 2 2' from the dropdown at (362, 440) on span.comboTreeItemTitle:text-is('choice 2 2')
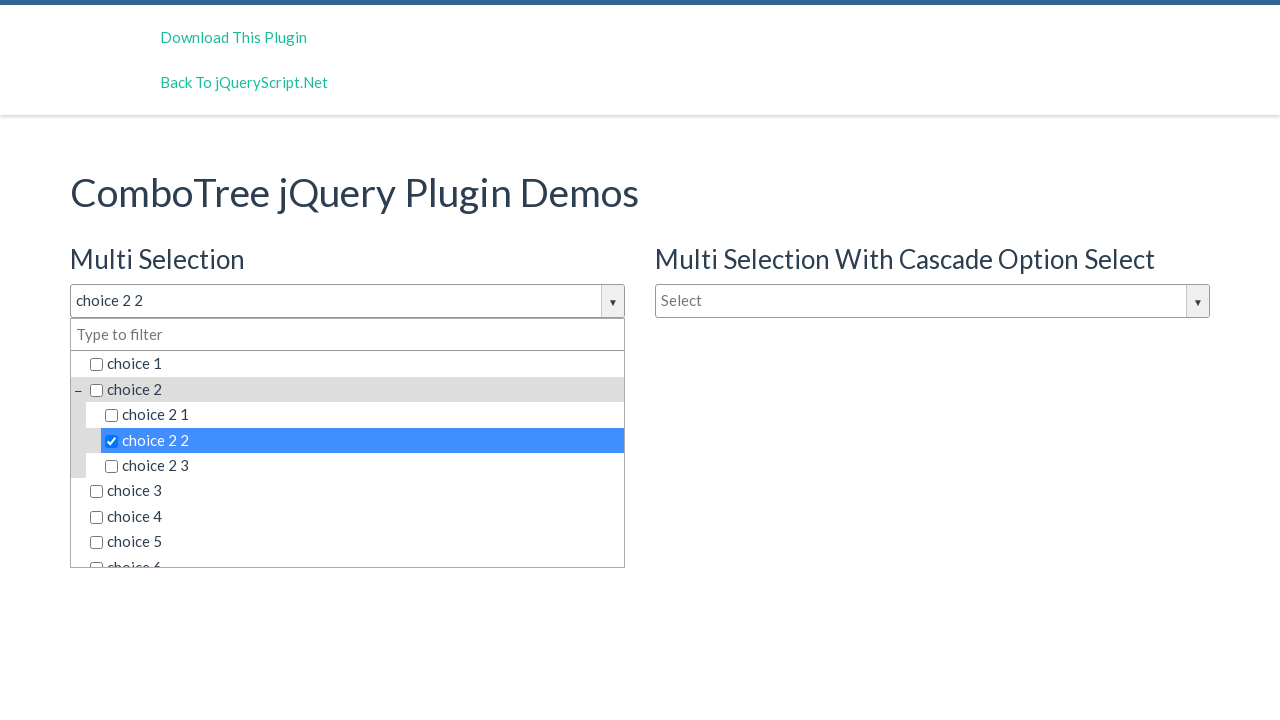

Selected option 'choice 2 3' from the dropdown at (362, 466) on span.comboTreeItemTitle:text-is('choice 2 3')
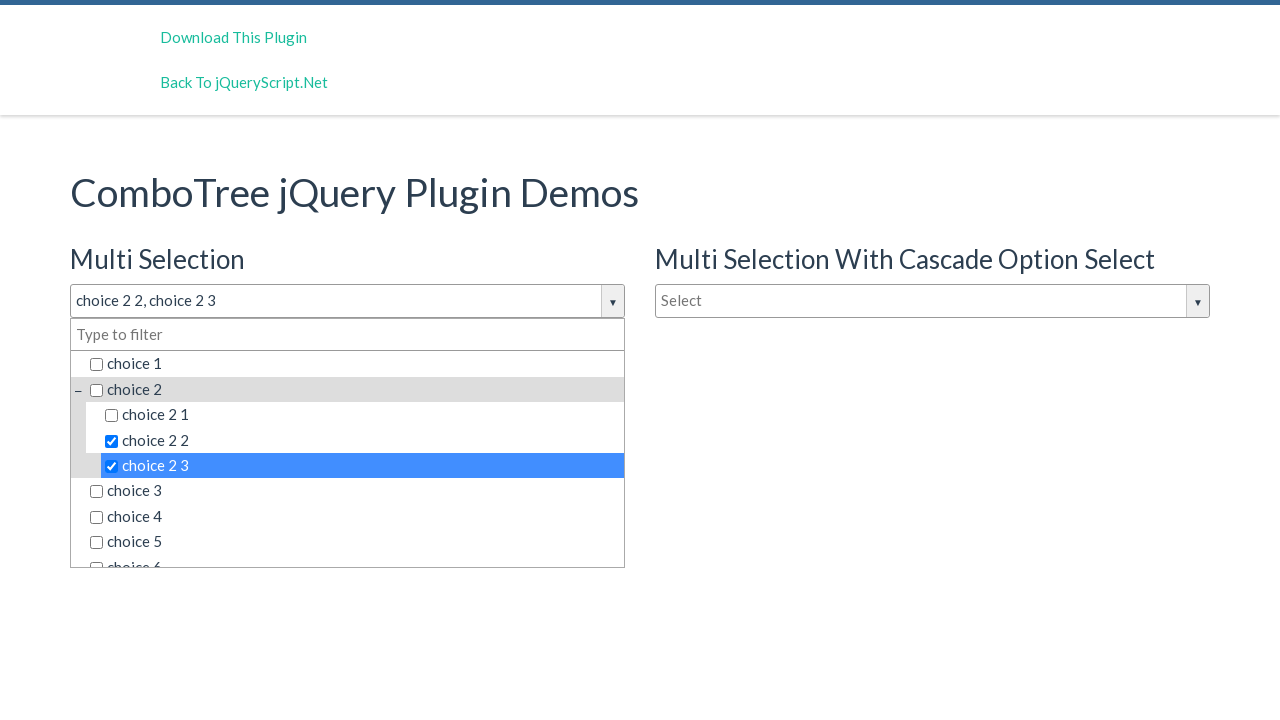

Selected option 'choice 3' from the dropdown at (355, 491) on span.comboTreeItemTitle:text-is('choice 3')
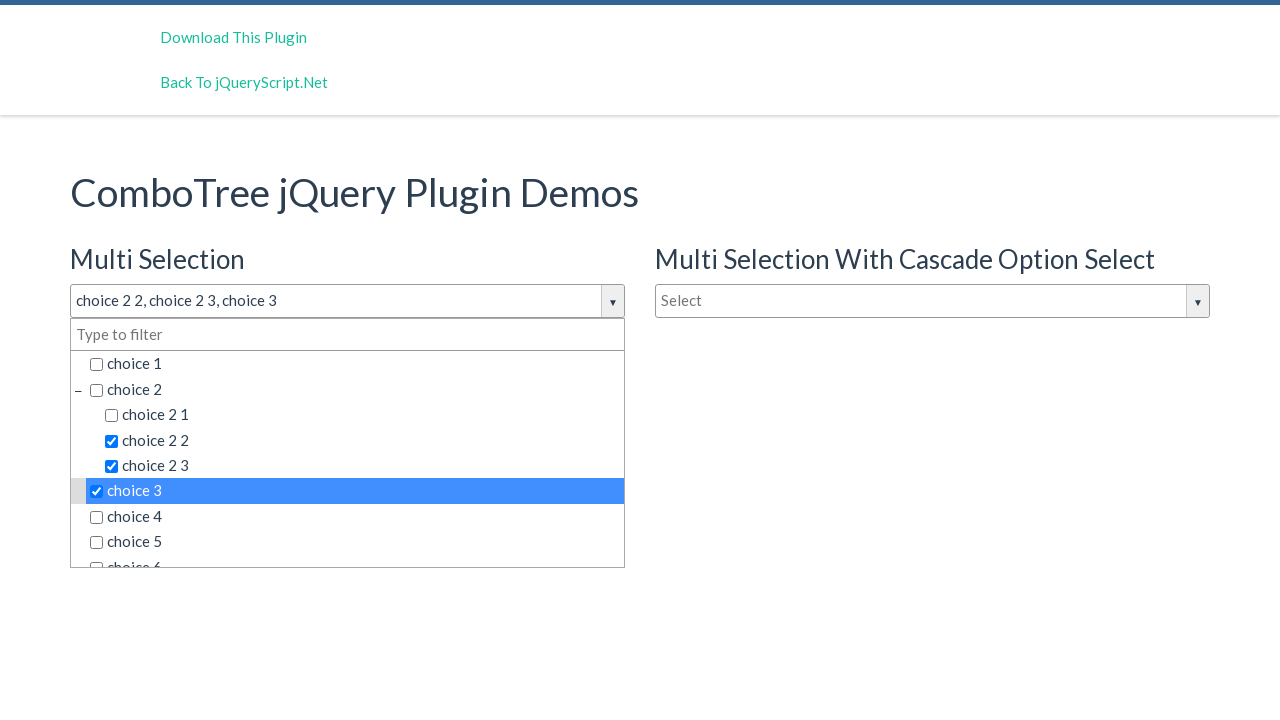

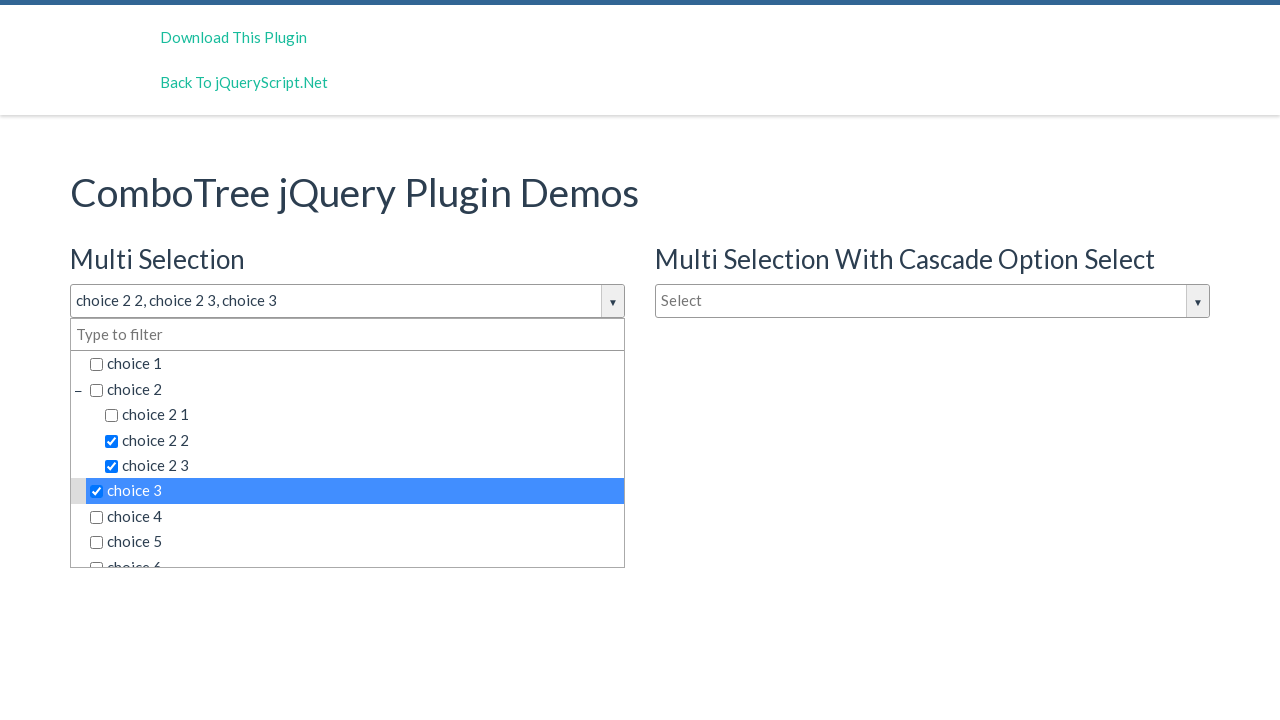